Tests dynamic loading with a short implicit wait - clicks Start button and verifies "Hello World!" text appears

Starting URL: https://automationfc.github.io/dynamic-loading/

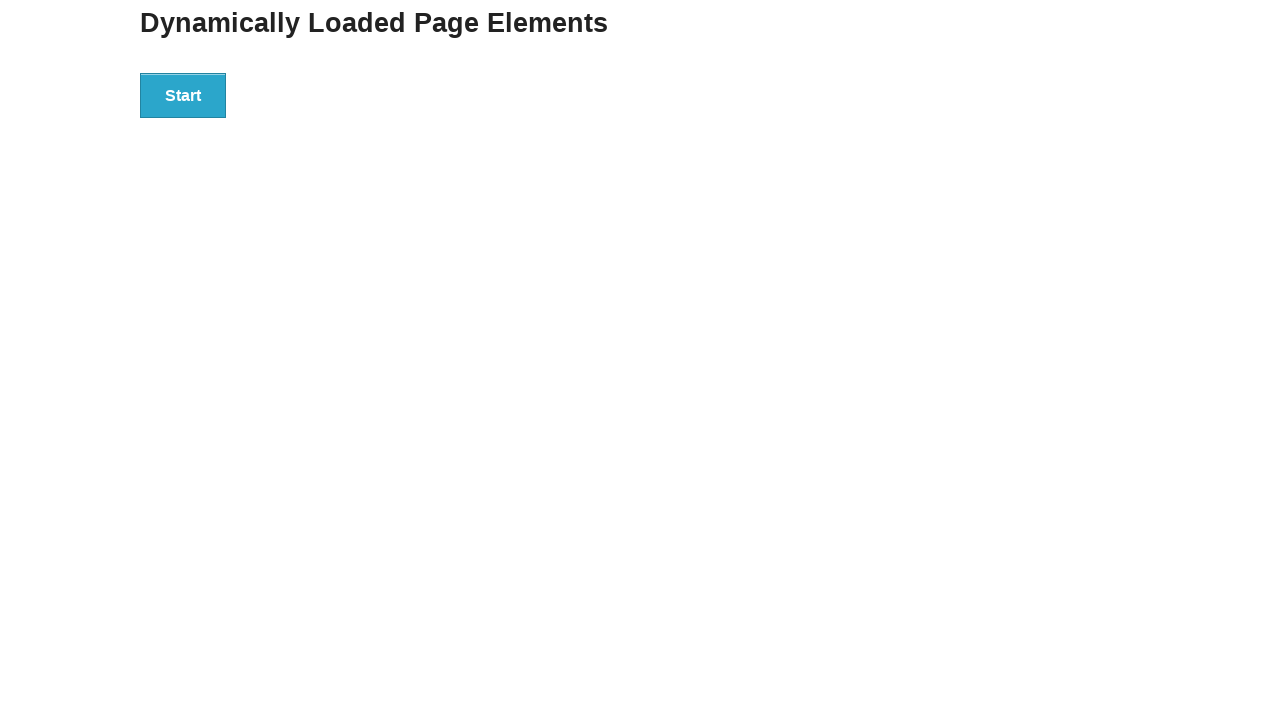

Navigated to dynamic loading test page
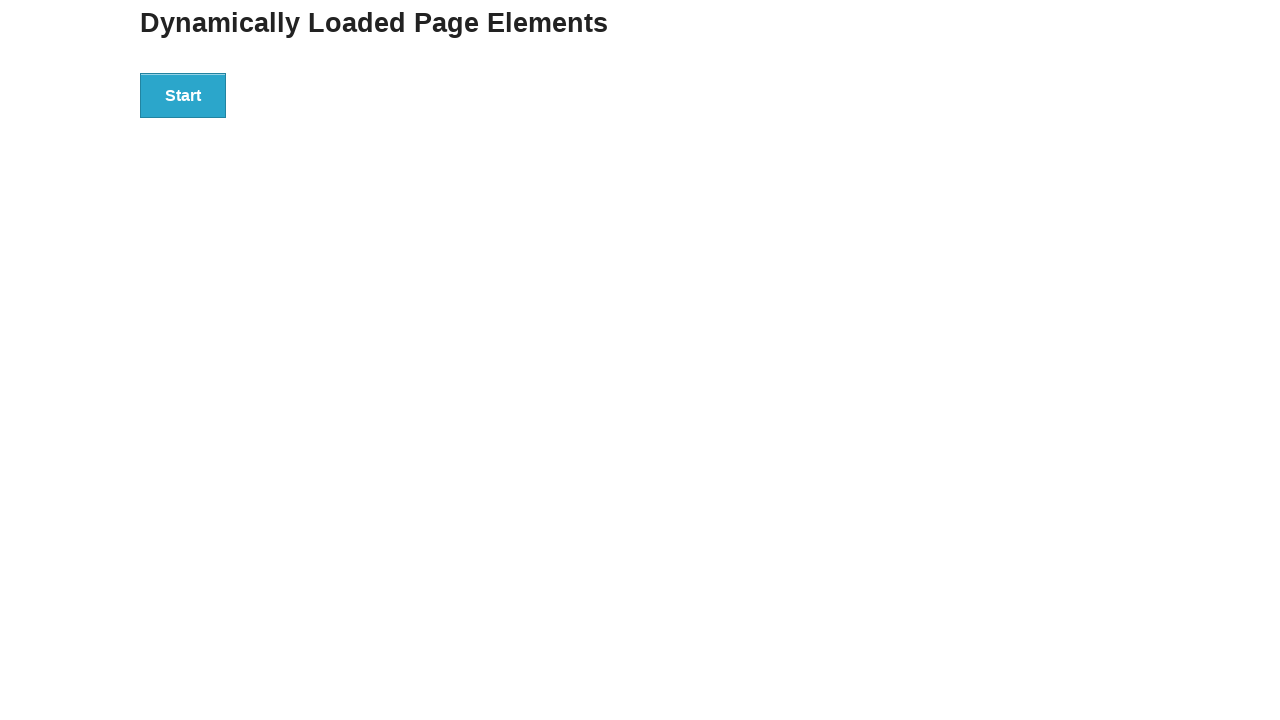

Clicked Start button at (183, 95) on xpath=//button[text()='Start']
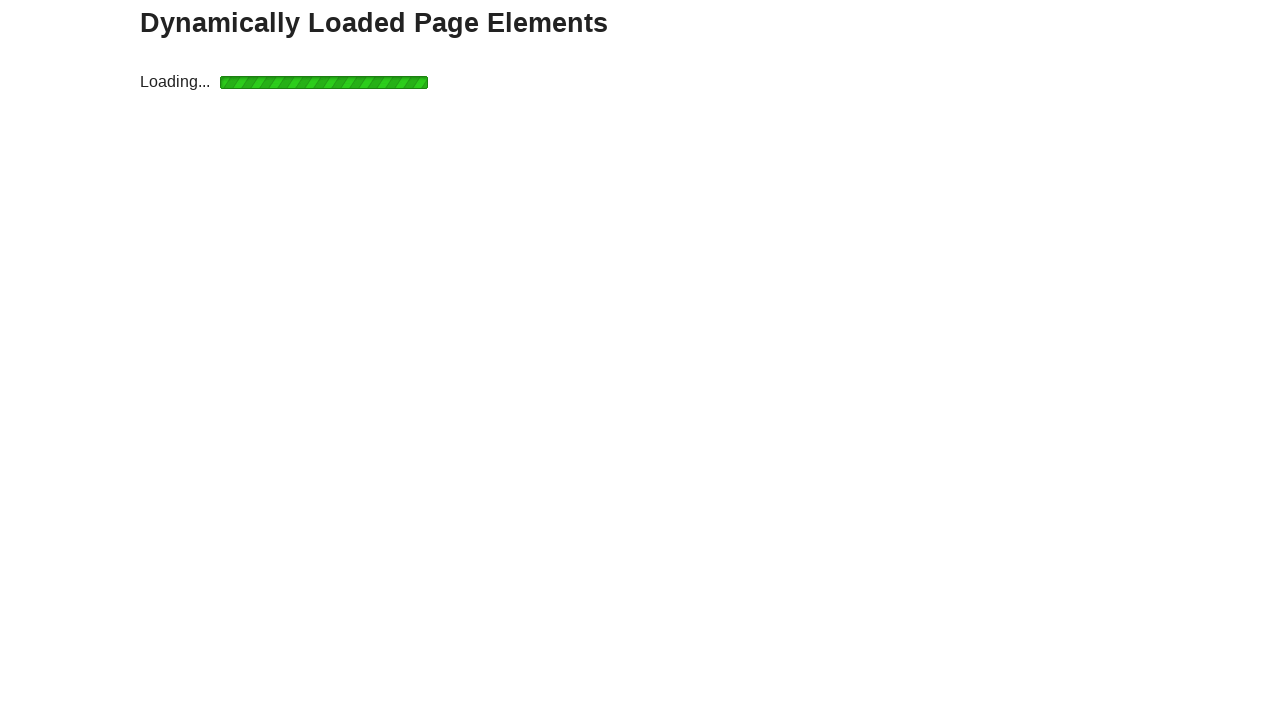

Verified 'Hello World!' text appeared after dynamic loading
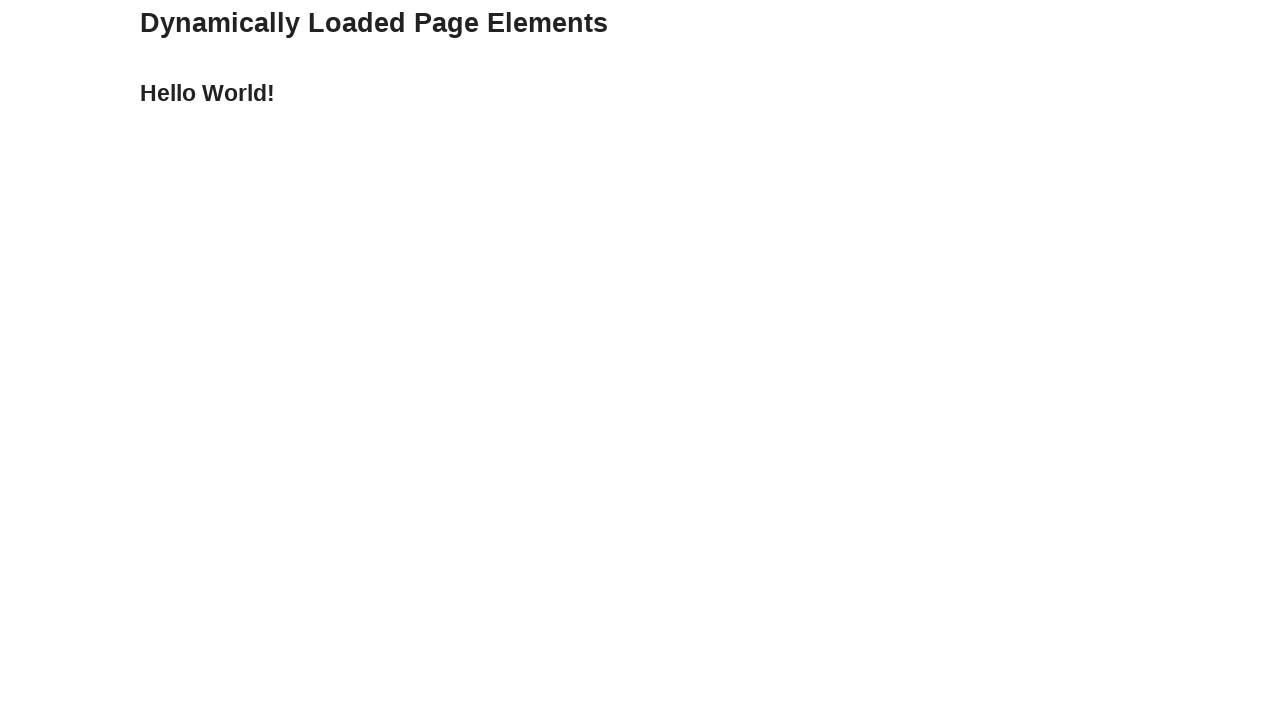

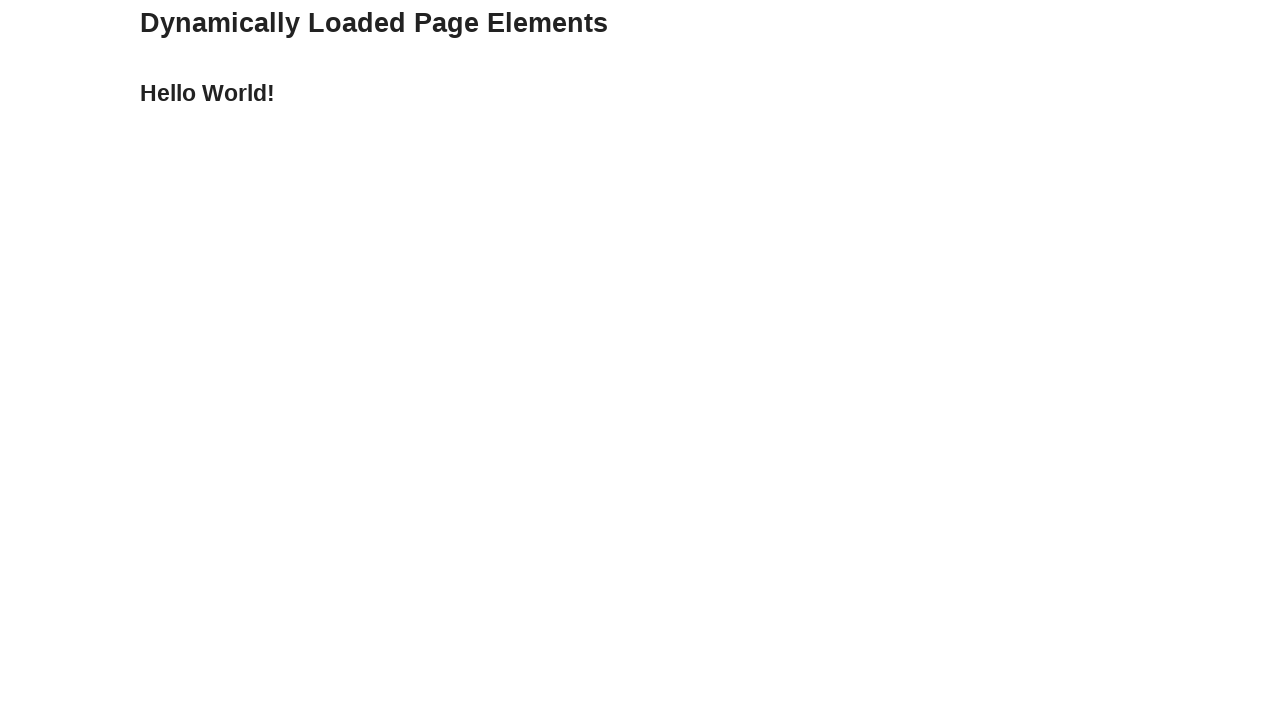